Tests adding multiple elements on the Heroku app by clicking Add Element button three times

Starting URL: https://the-internet.herokuapp.com/

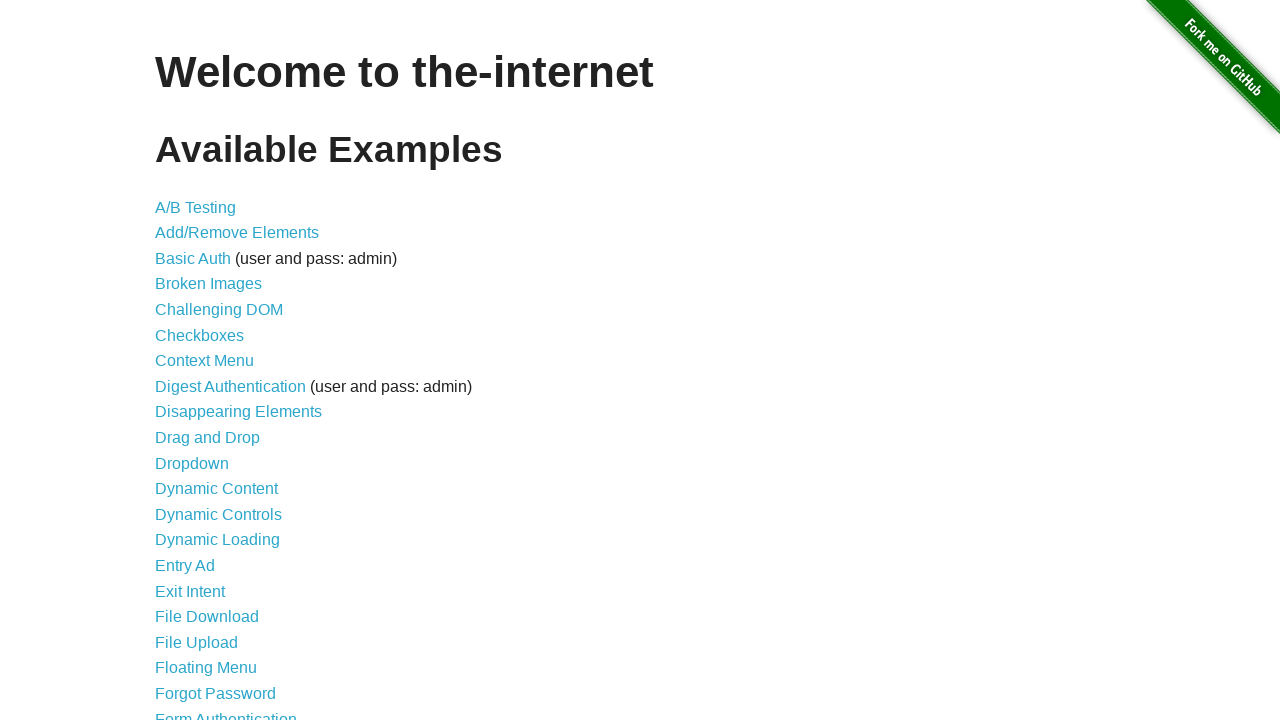

Clicked on Add/Remove Elements link at (237, 233) on xpath=//a[@href='/add_remove_elements/']
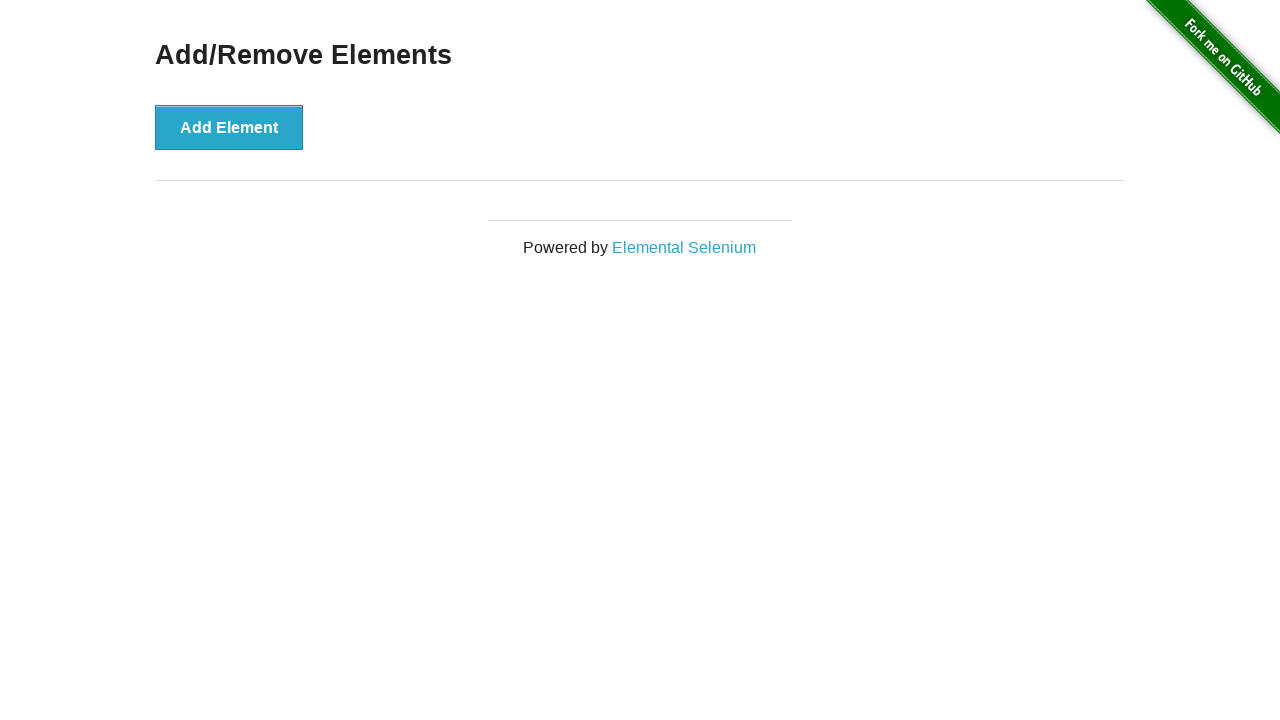

Clicked Add Element button (1st time) at (229, 127) on xpath=//button[@onclick='addElement()']
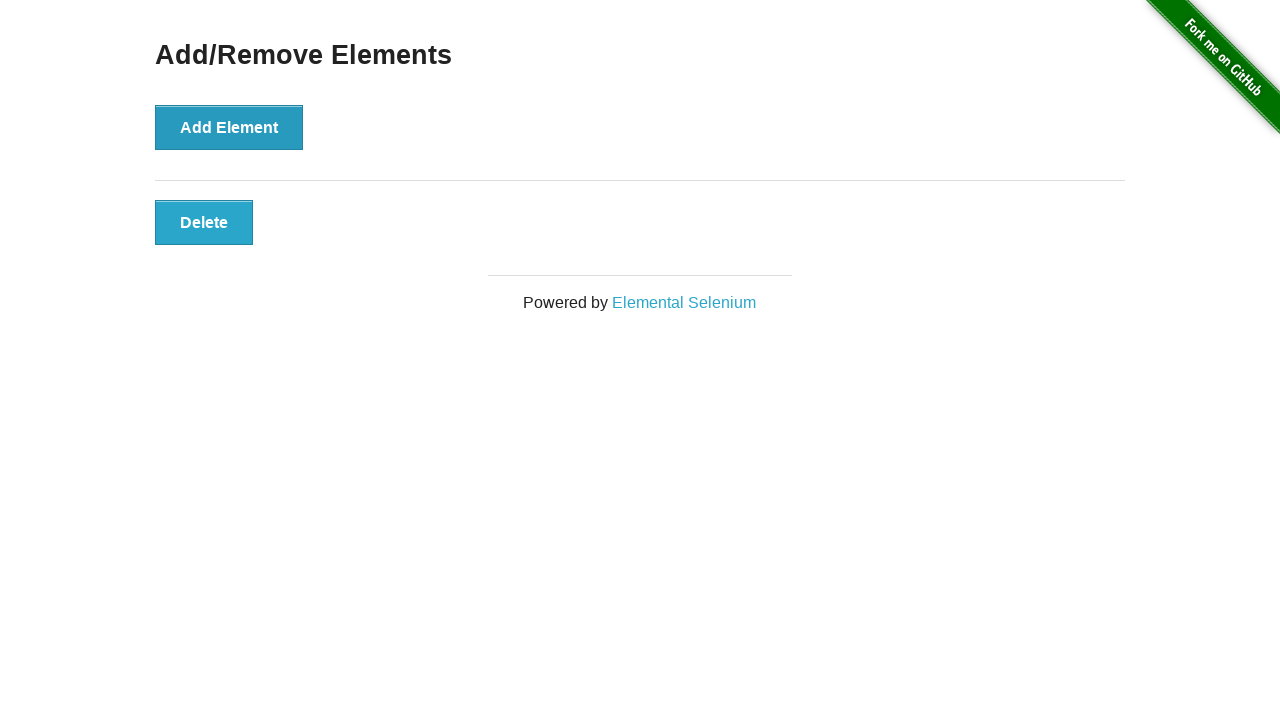

Clicked Add Element button (2nd time) at (229, 127) on xpath=//button[@onclick='addElement()']
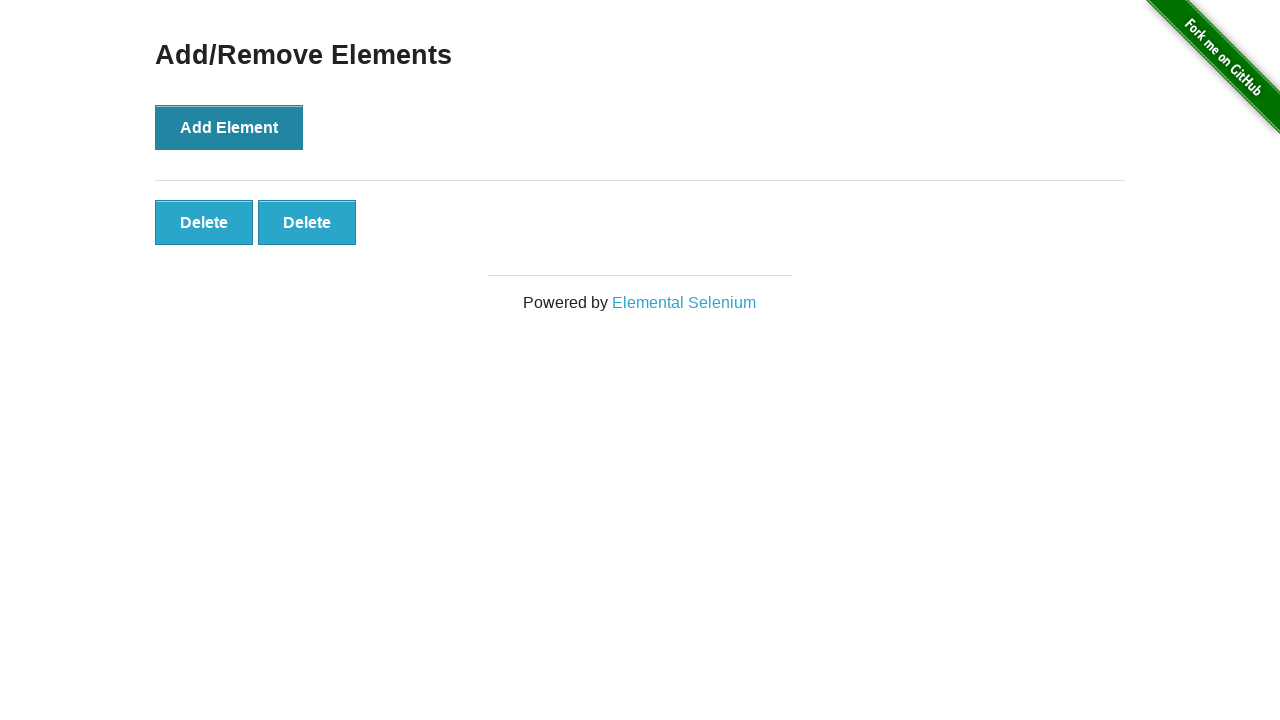

Clicked Add Element button (3rd time) at (229, 127) on xpath=//button[@onclick='addElement()']
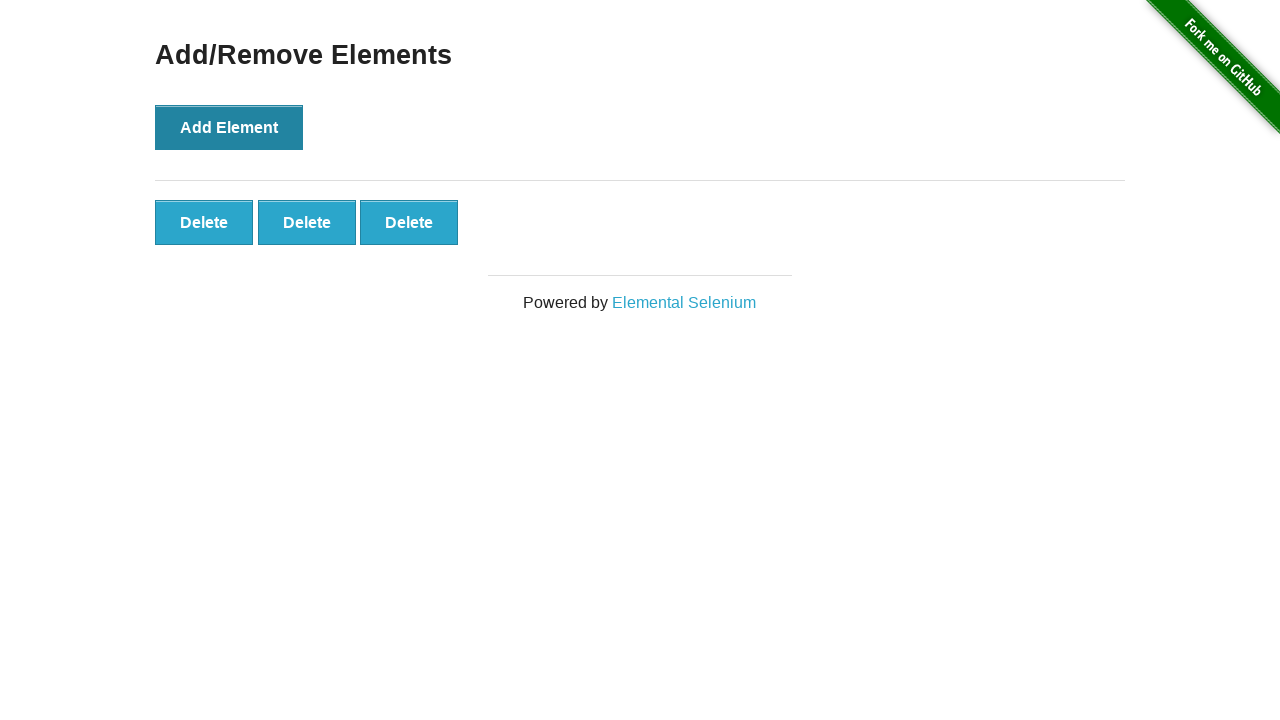

Verified that added elements are present on the page
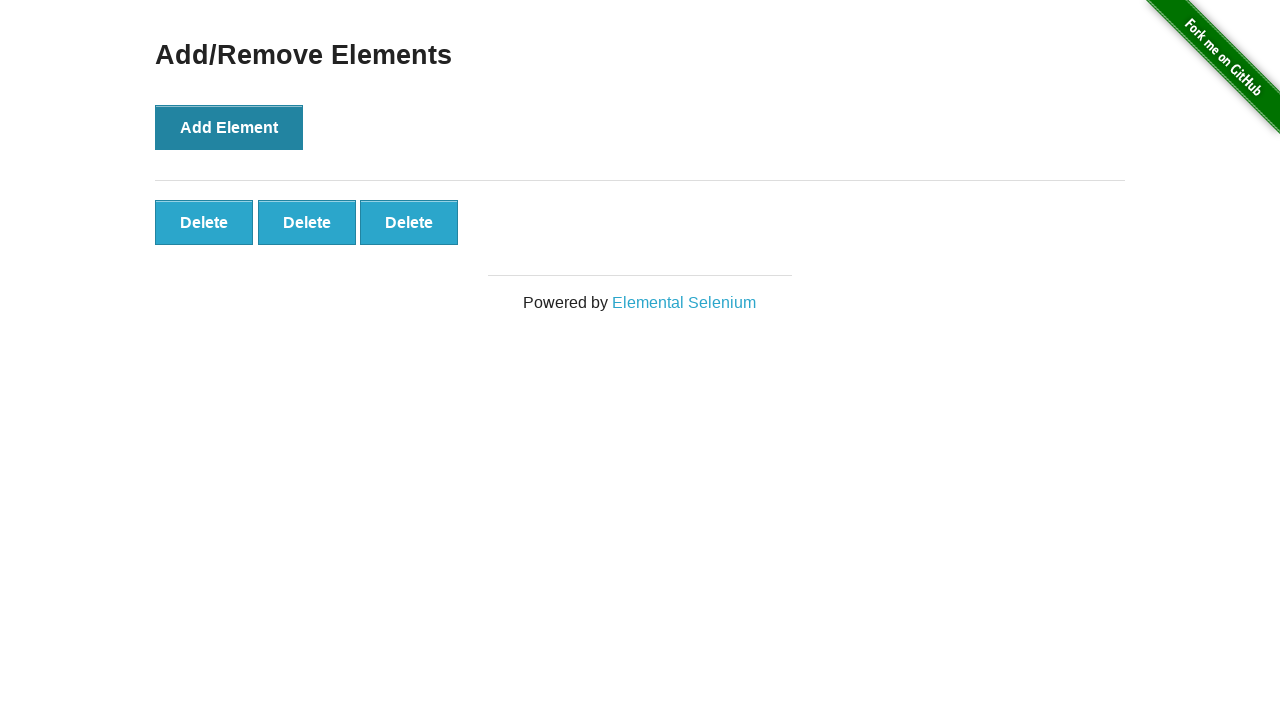

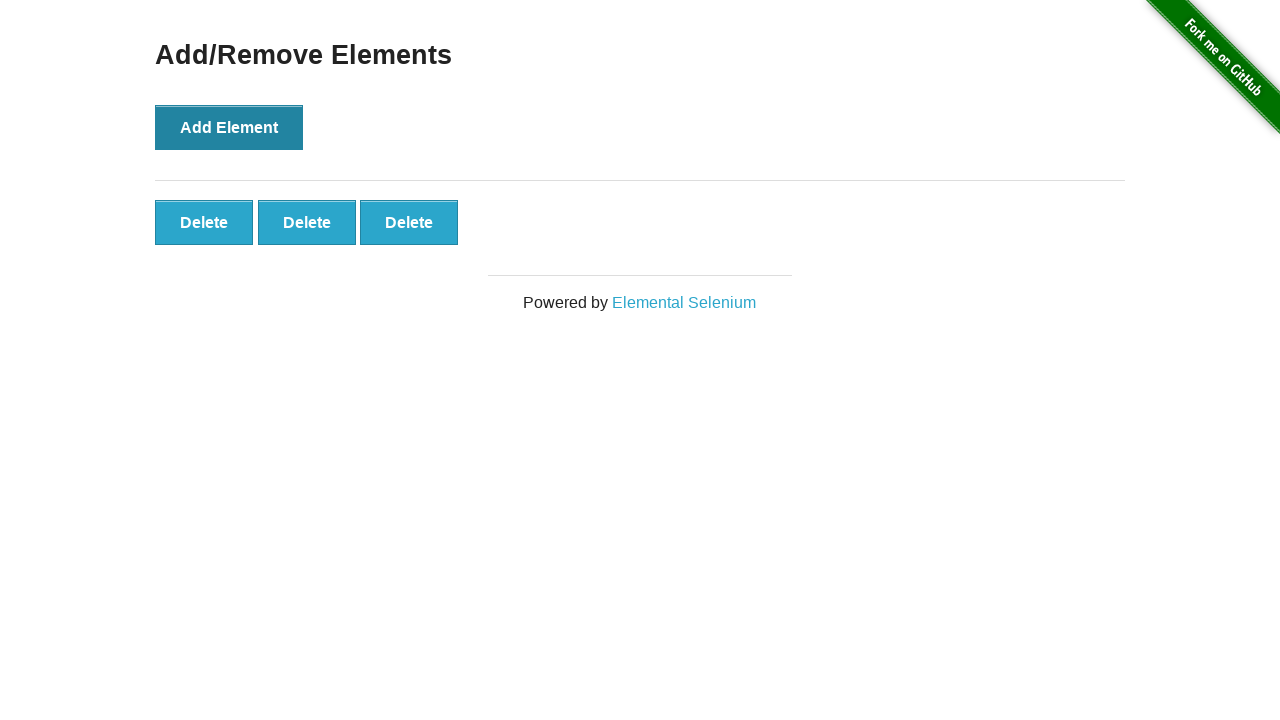